Tests clicking on a social media icon in the footer of the Getty homepage

Starting URL: https://www.getty.edu/

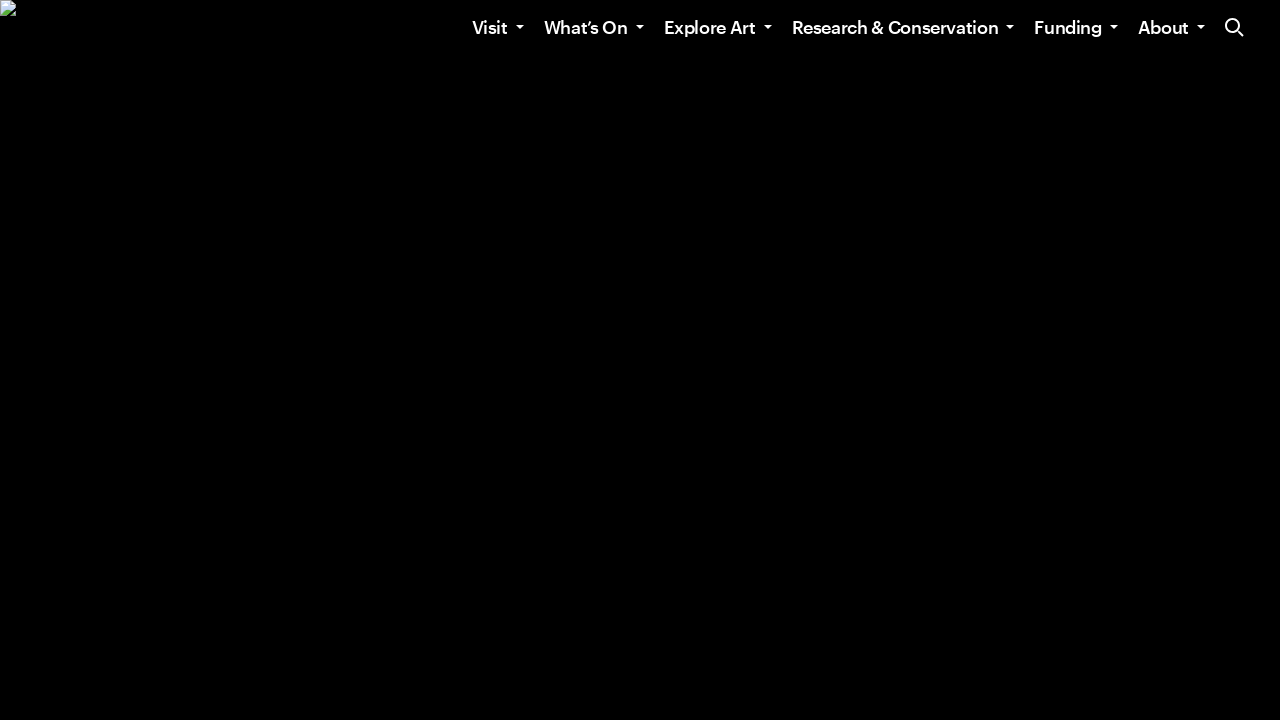

Navigated to Getty homepage
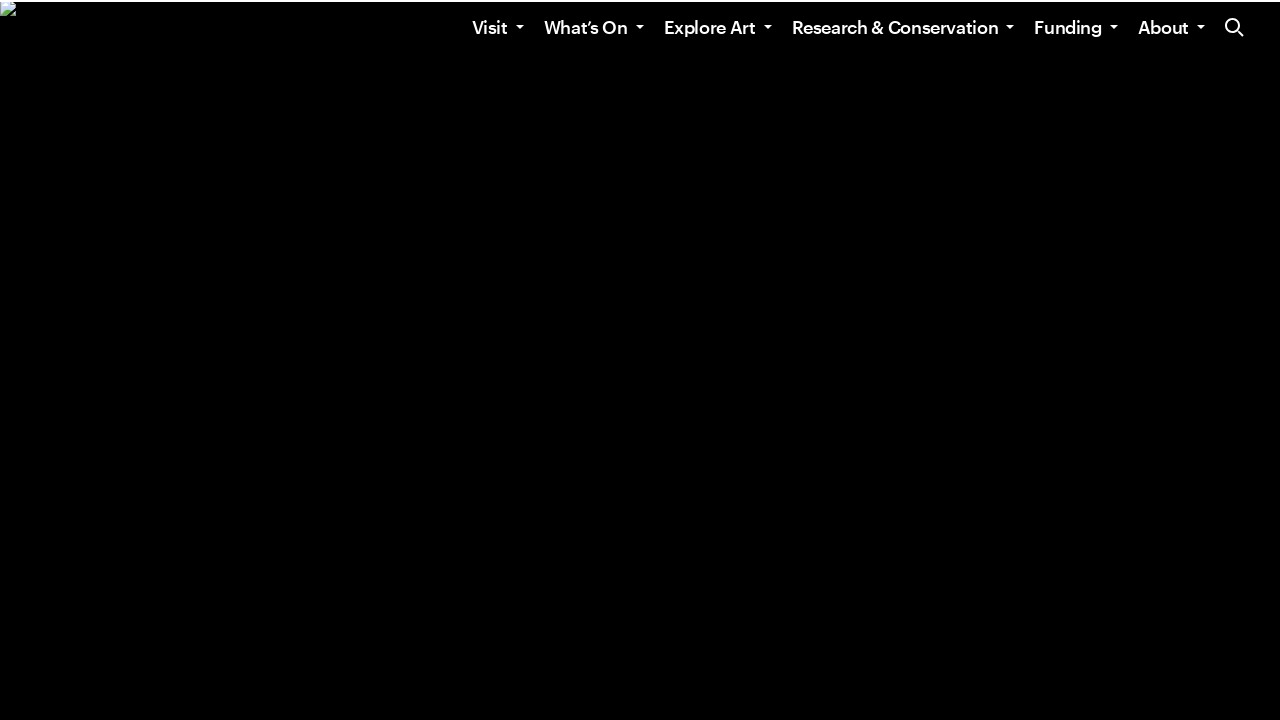

Located 5th social media icon in footer Social Navigation section
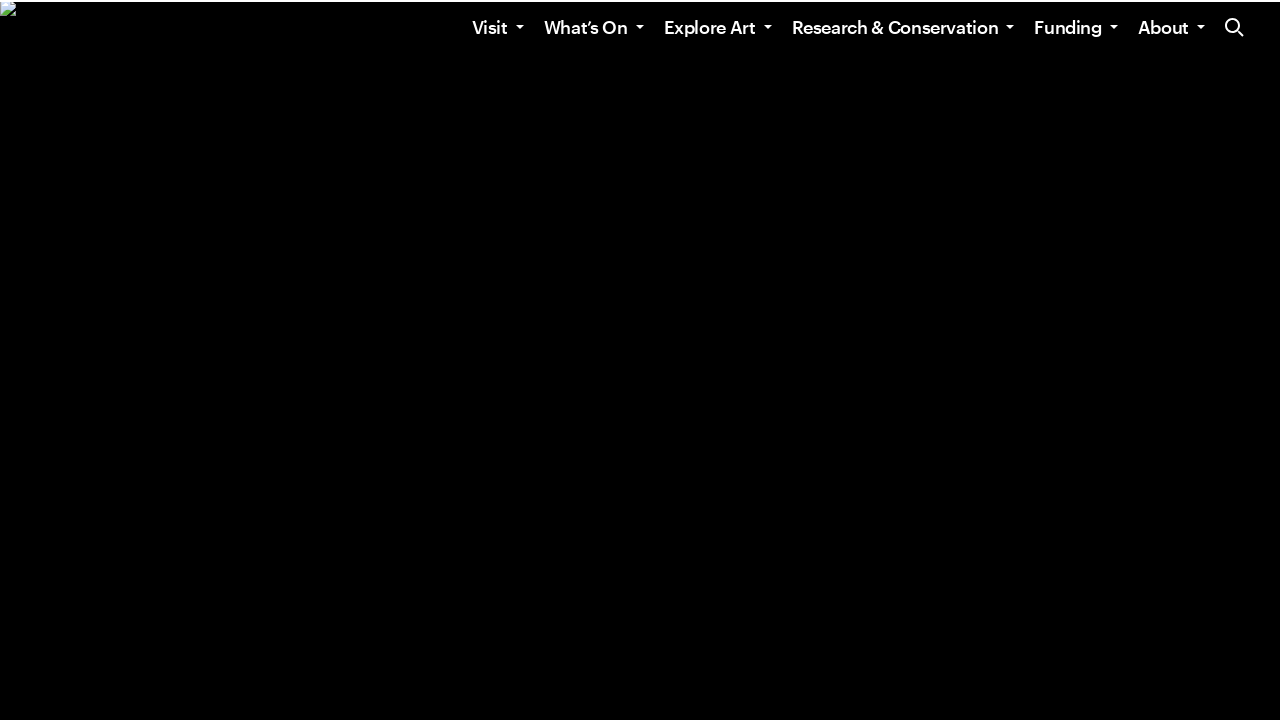

Clicked on 5th social media icon in footer at (142, 361) on internal:role=contentinfo >> div >> internal:has-text="Social Navigation See all
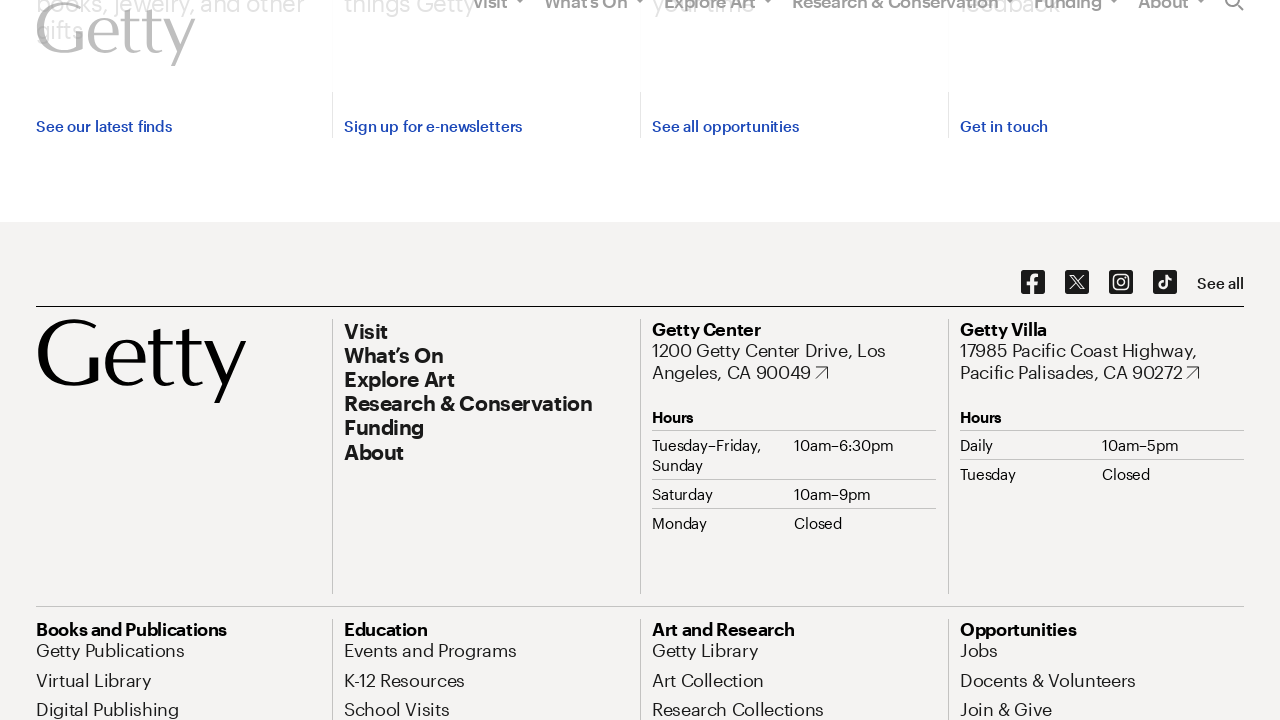

Page load completed after clicking social media icon
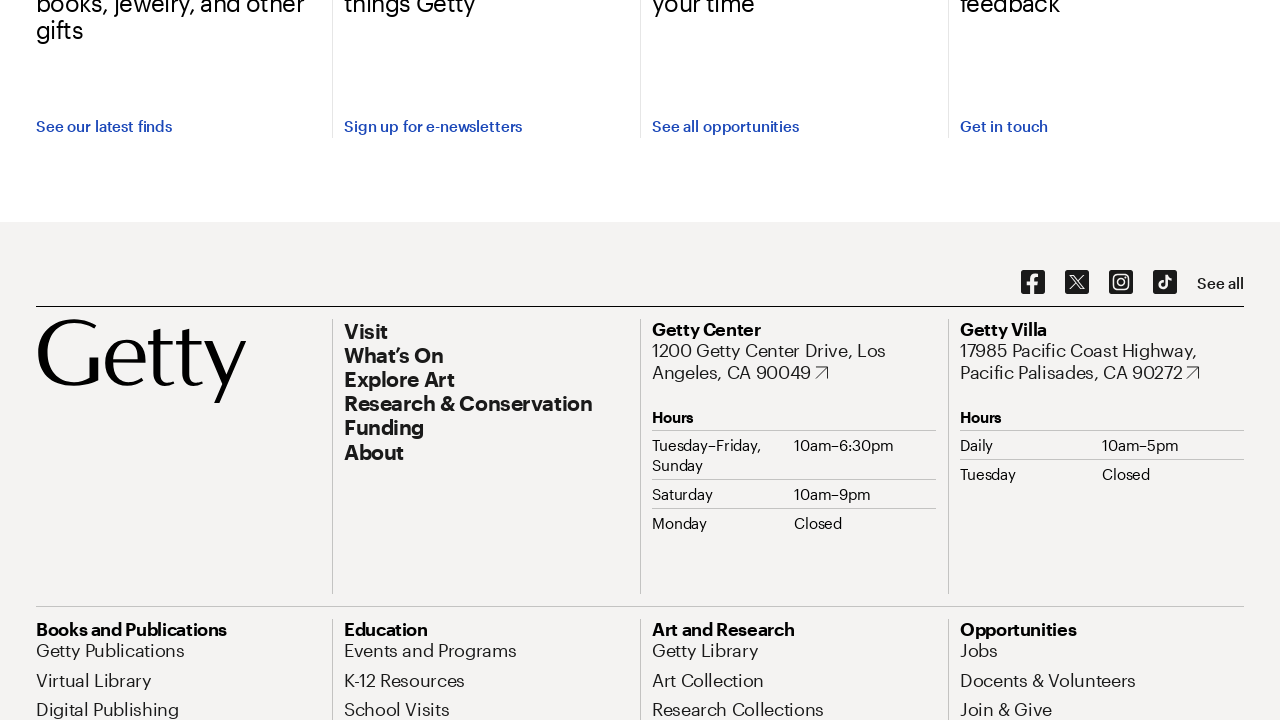

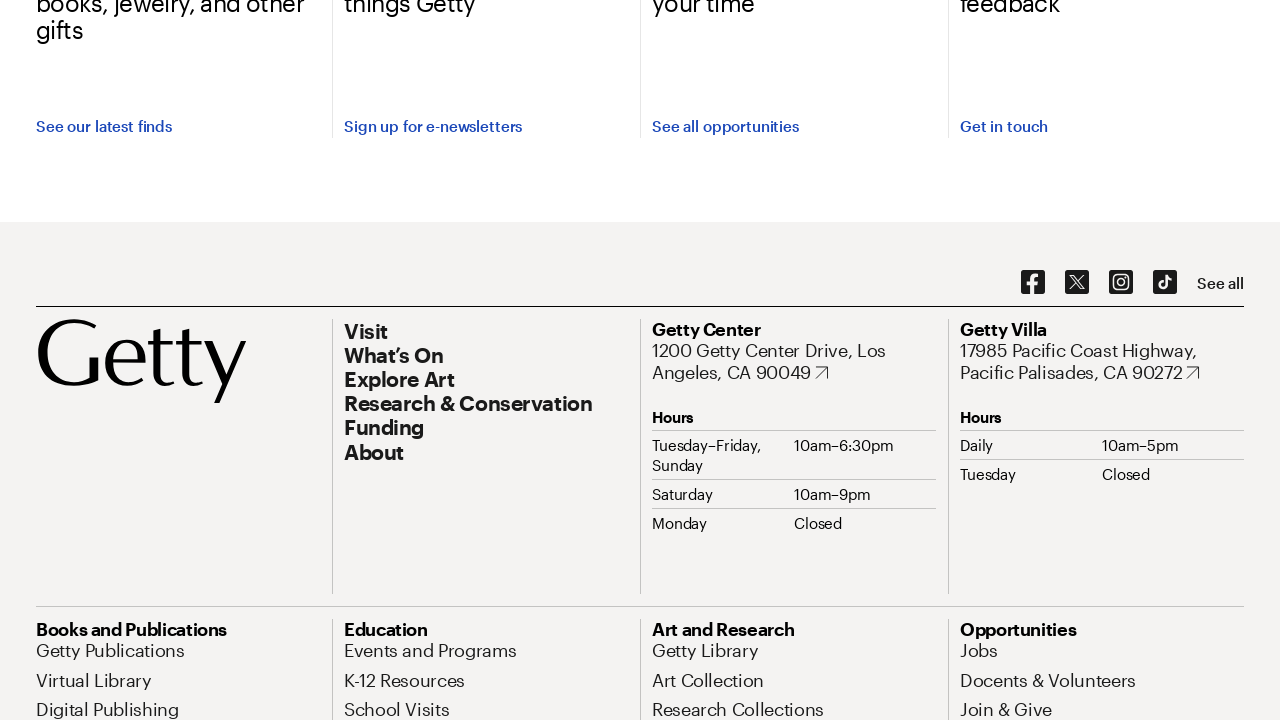